Tests a registration form by filling in required fields (first name, last name, email) and verifying successful registration message

Starting URL: http://suninjuly.github.io/registration1.html

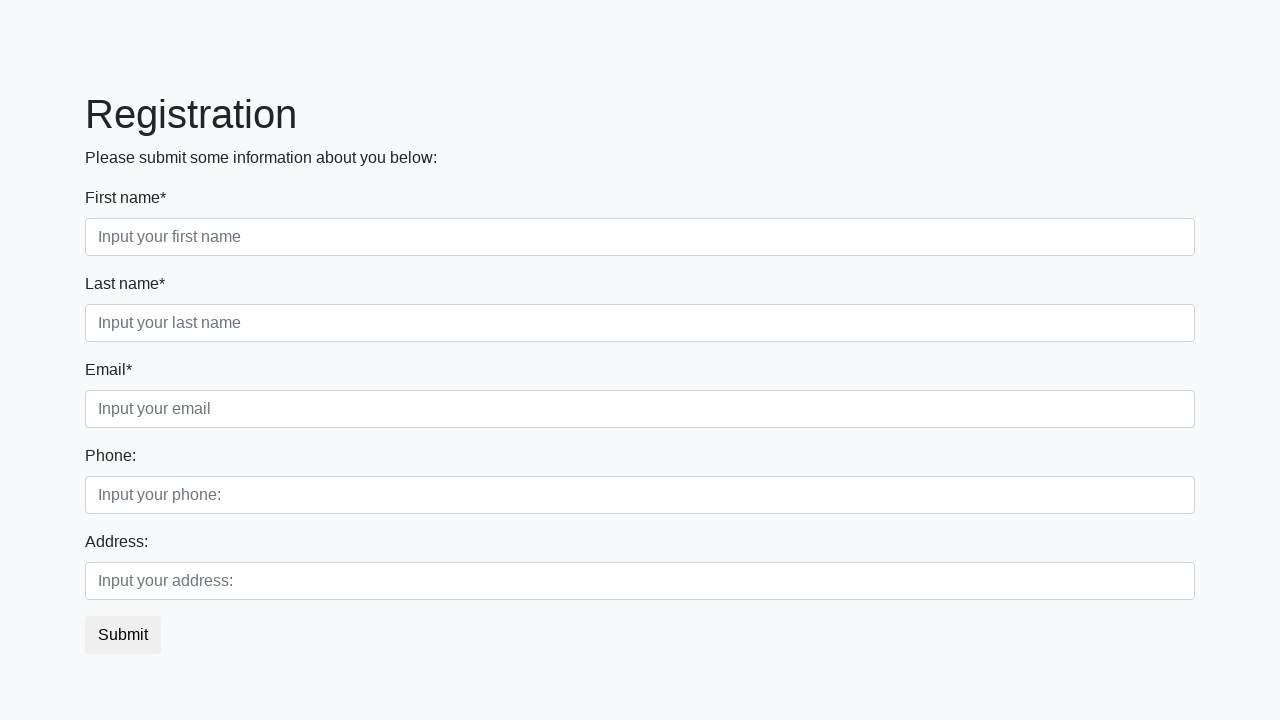

Navigated to registration form page
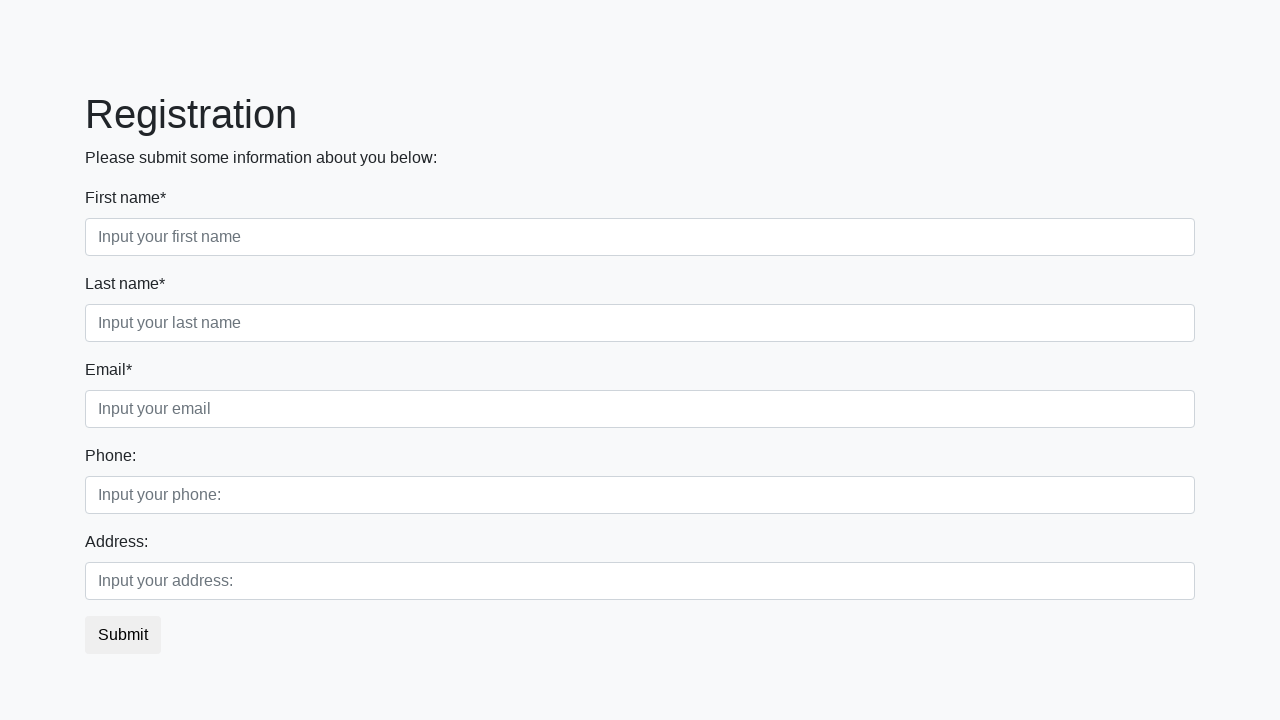

Filled first name field with 'John' on div.first_block div.first_class input
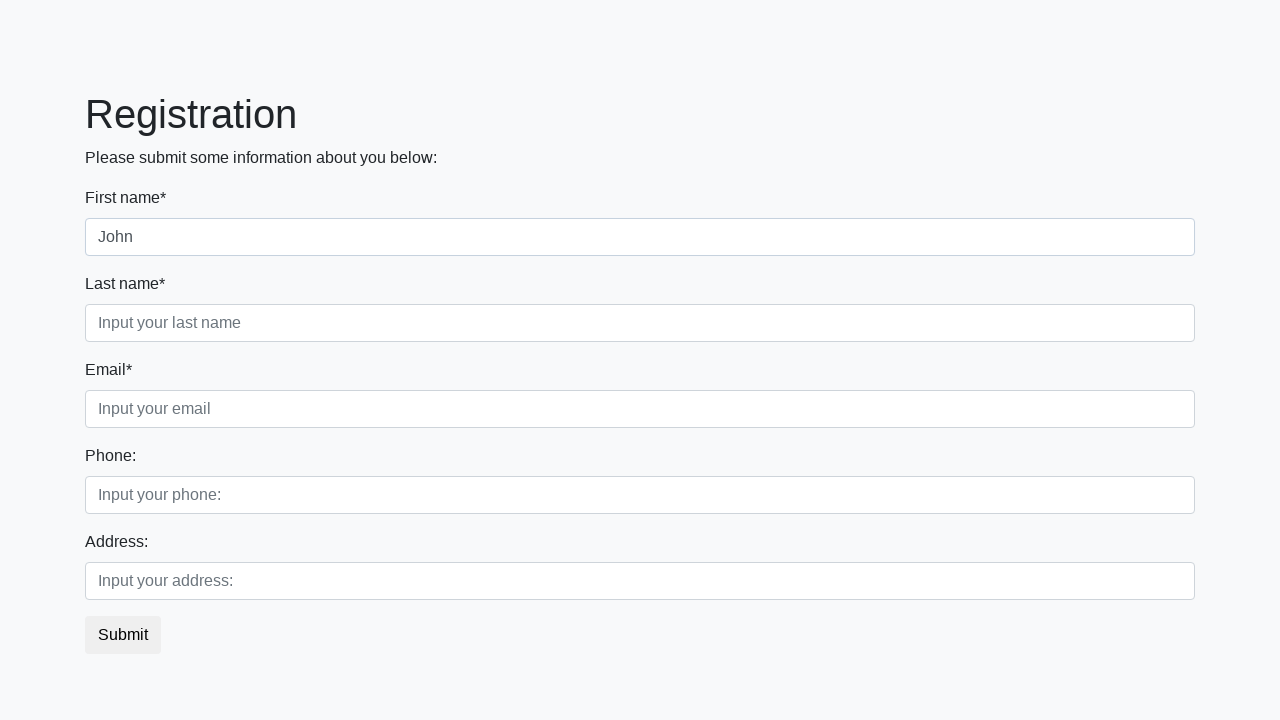

Filled last name field with 'Smith' on div.first_block .form-control.second
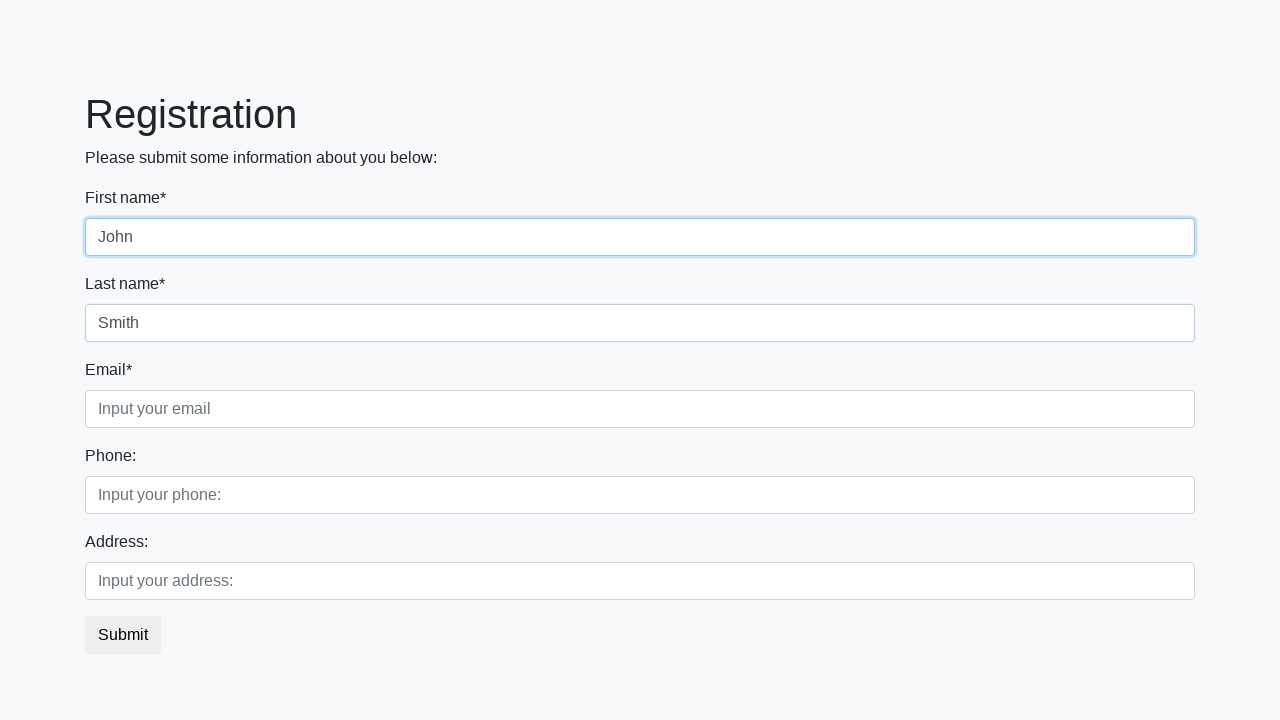

Filled email field with 'john.smith@example.com' on div.first_block .form-control.third
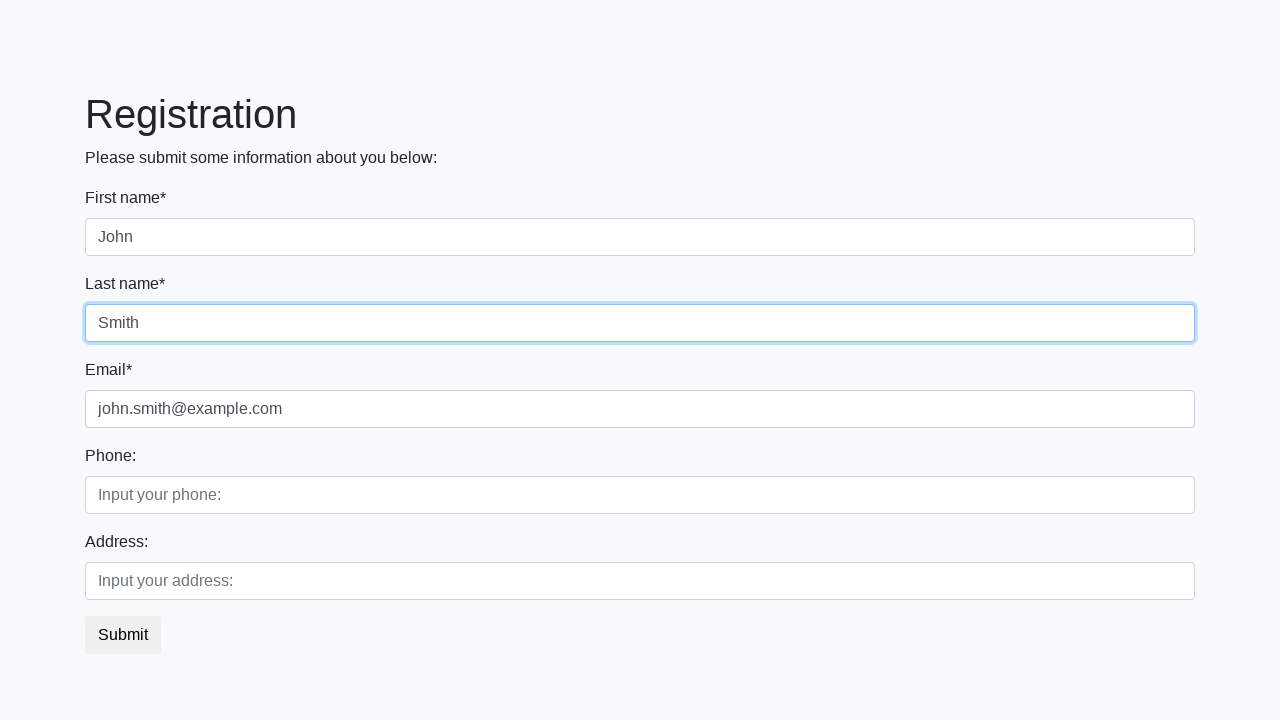

Clicked submit button to register at (123, 635) on button.btn
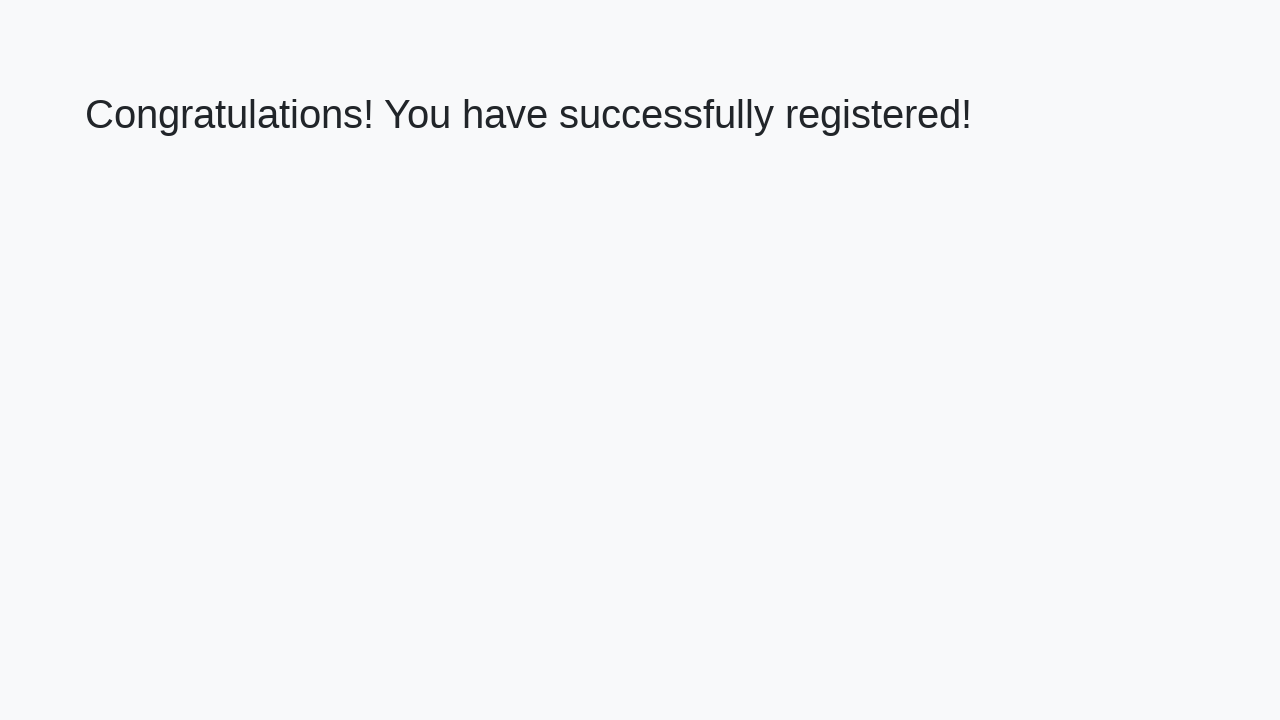

Success message appeared on page
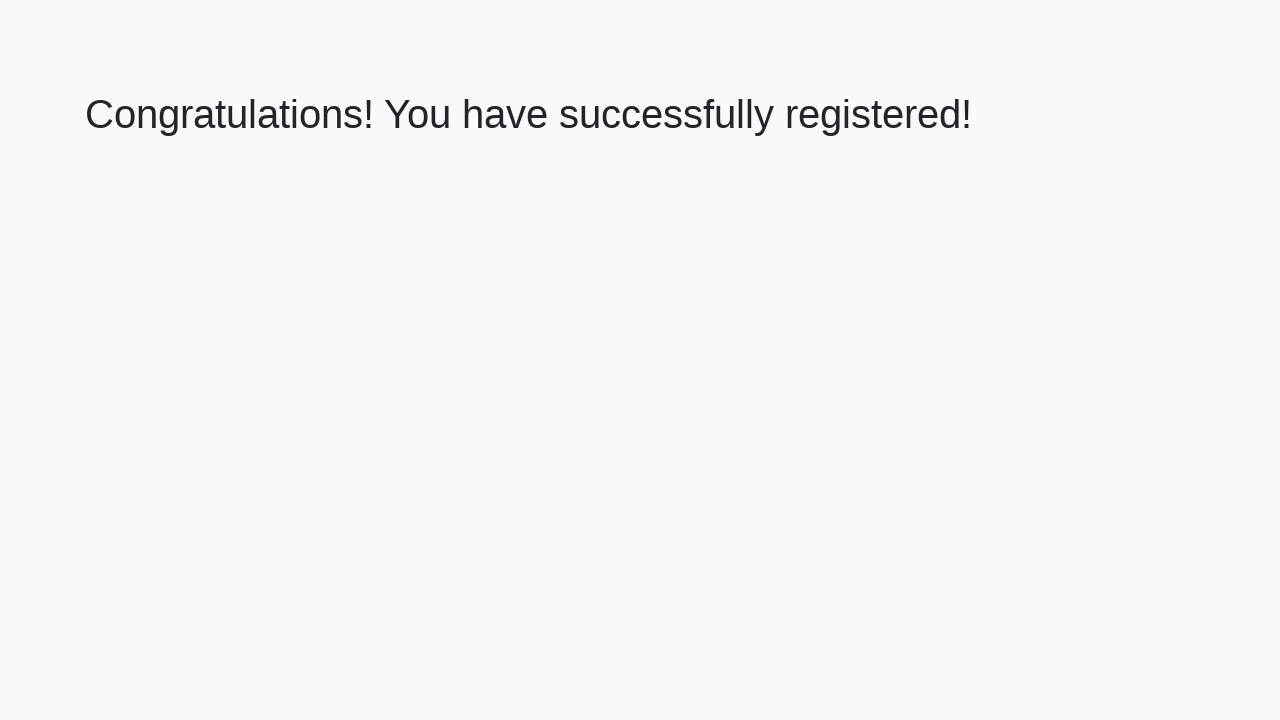

Retrieved success message text content
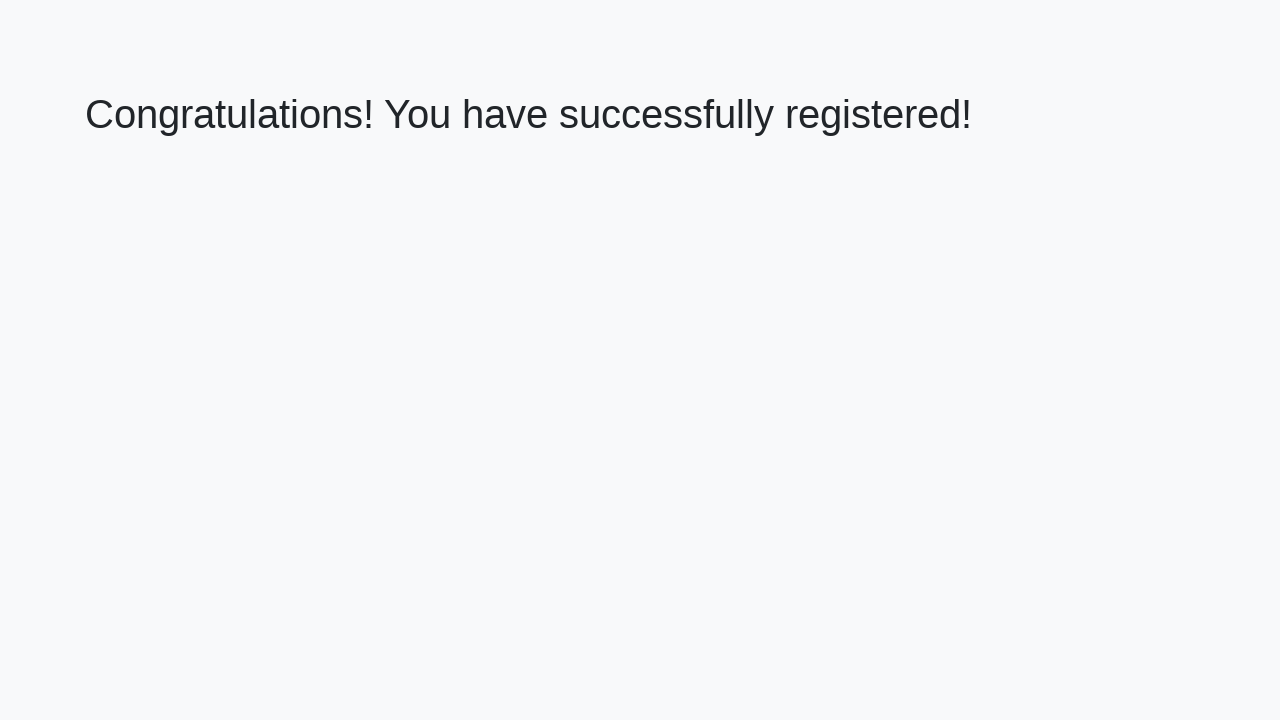

Verified success message matches expected text
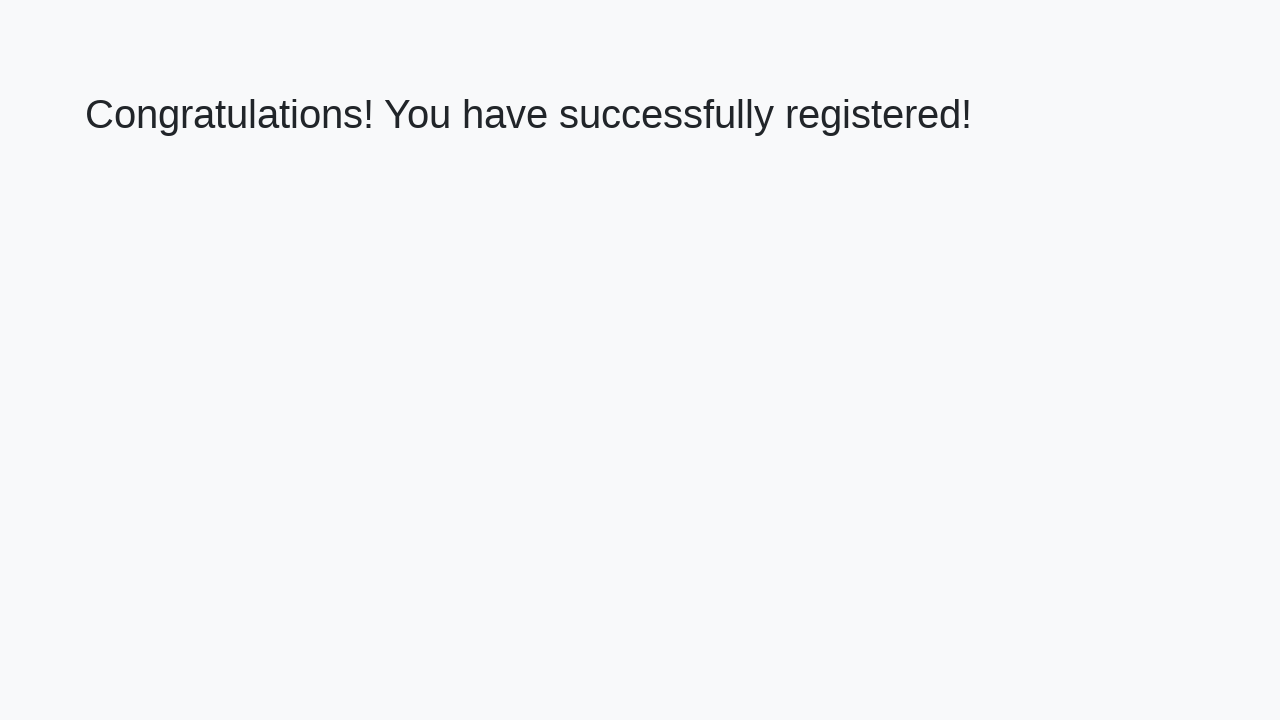

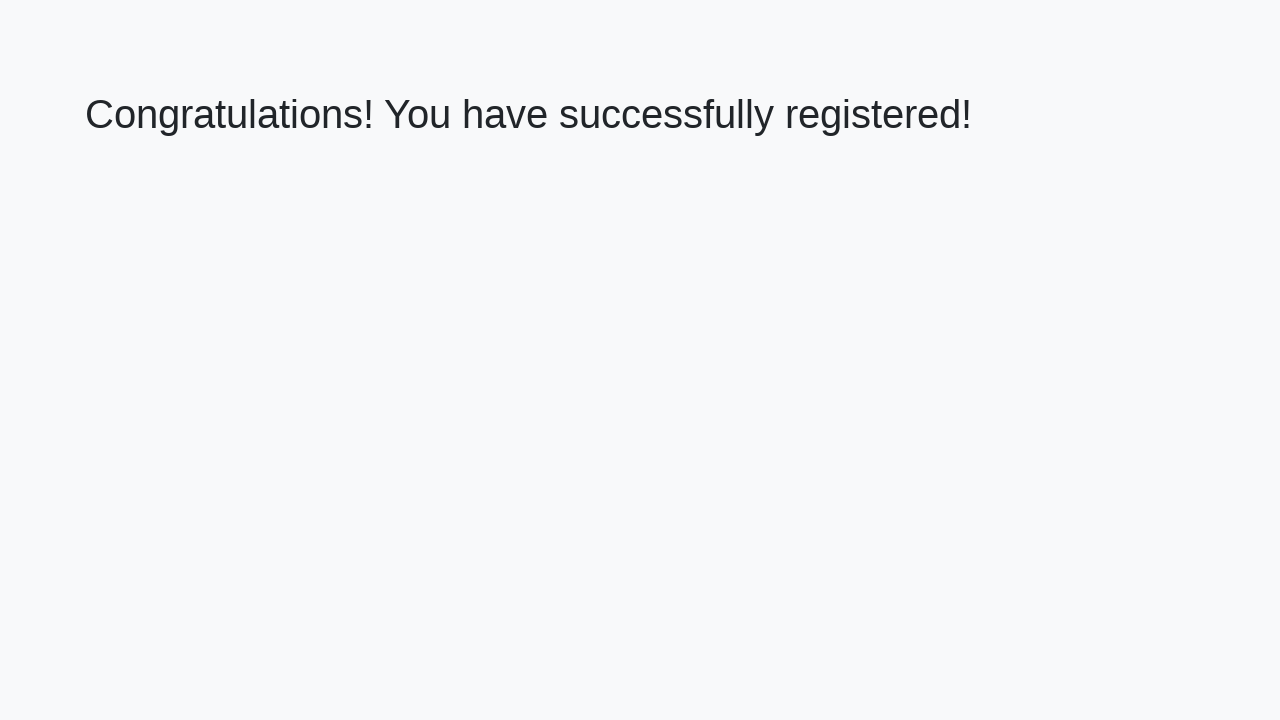